Tests searching for properties by selecting a state (Florida) from a dropdown and clicking the search button

Starting URL: https://qa.delekhomes.com/

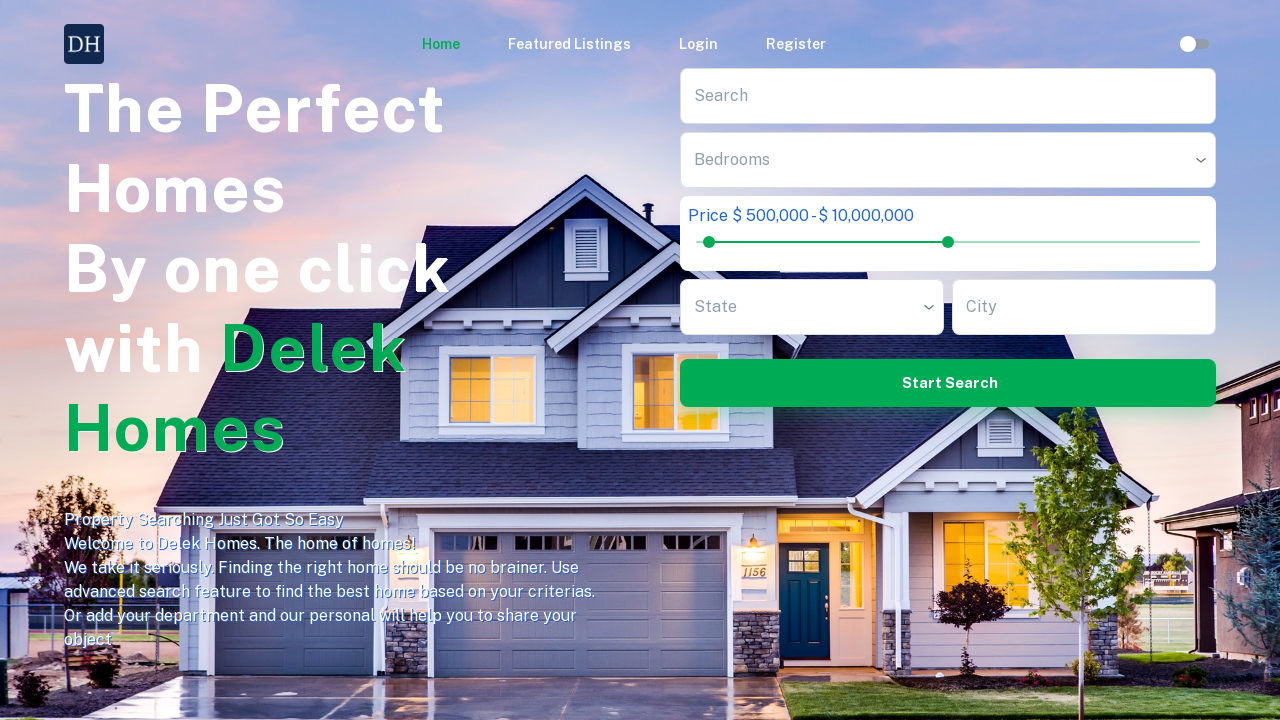

Clicked to open the state dropdown at (812, 307) on (//div[contains(@class,"MuiSelect-select MuiSelect-outlined")])[2]
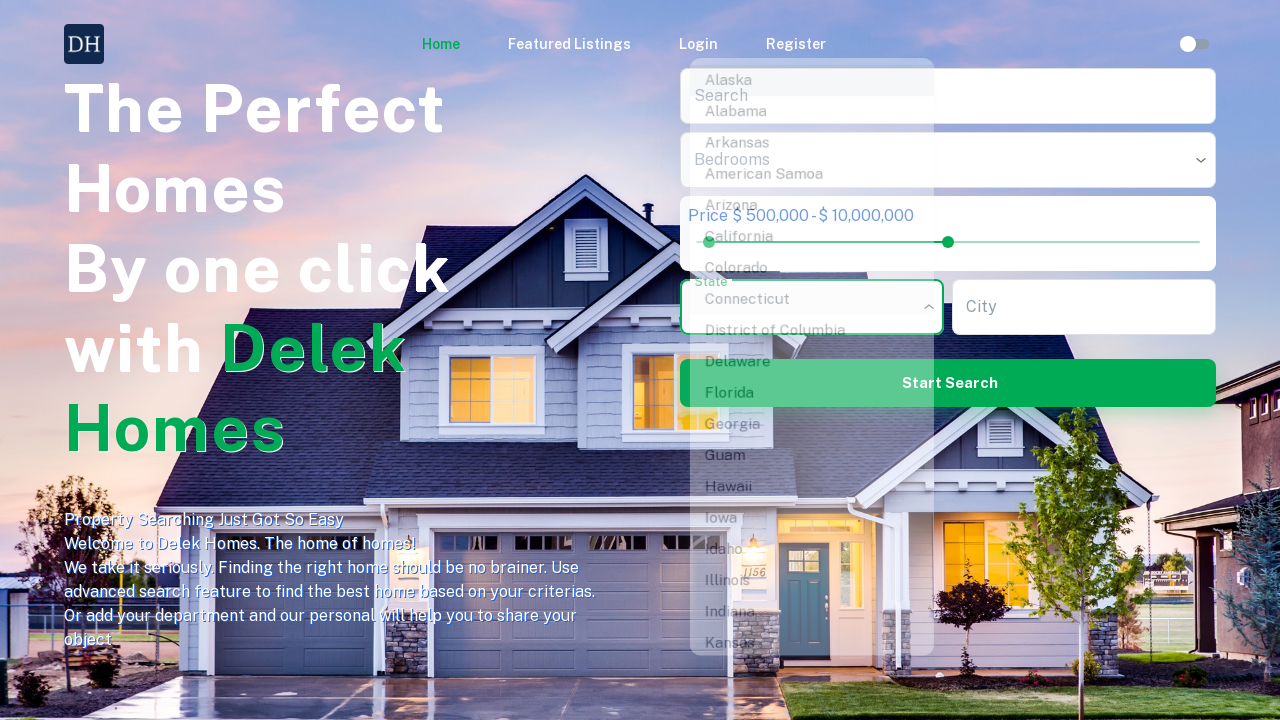

State dropdown menu became visible
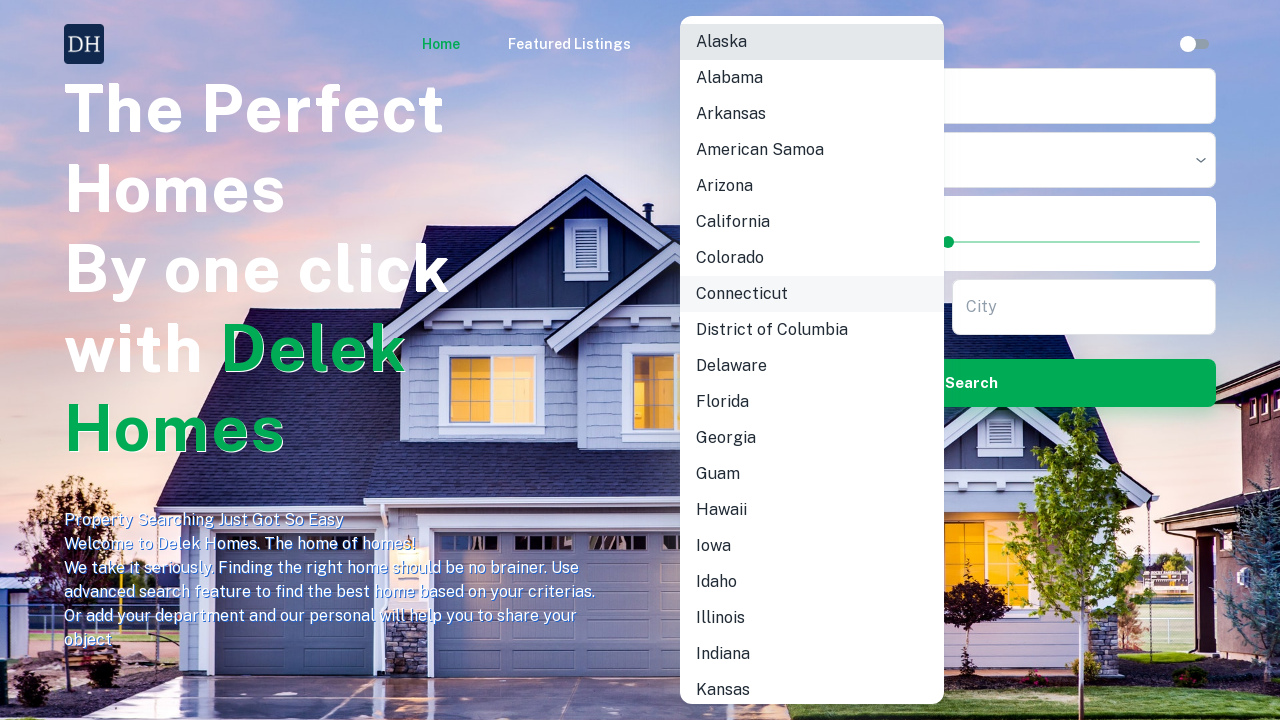

Selected Florida (FL) from the state dropdown at (812, 402) on xpath=//li[@data-value="FL"]
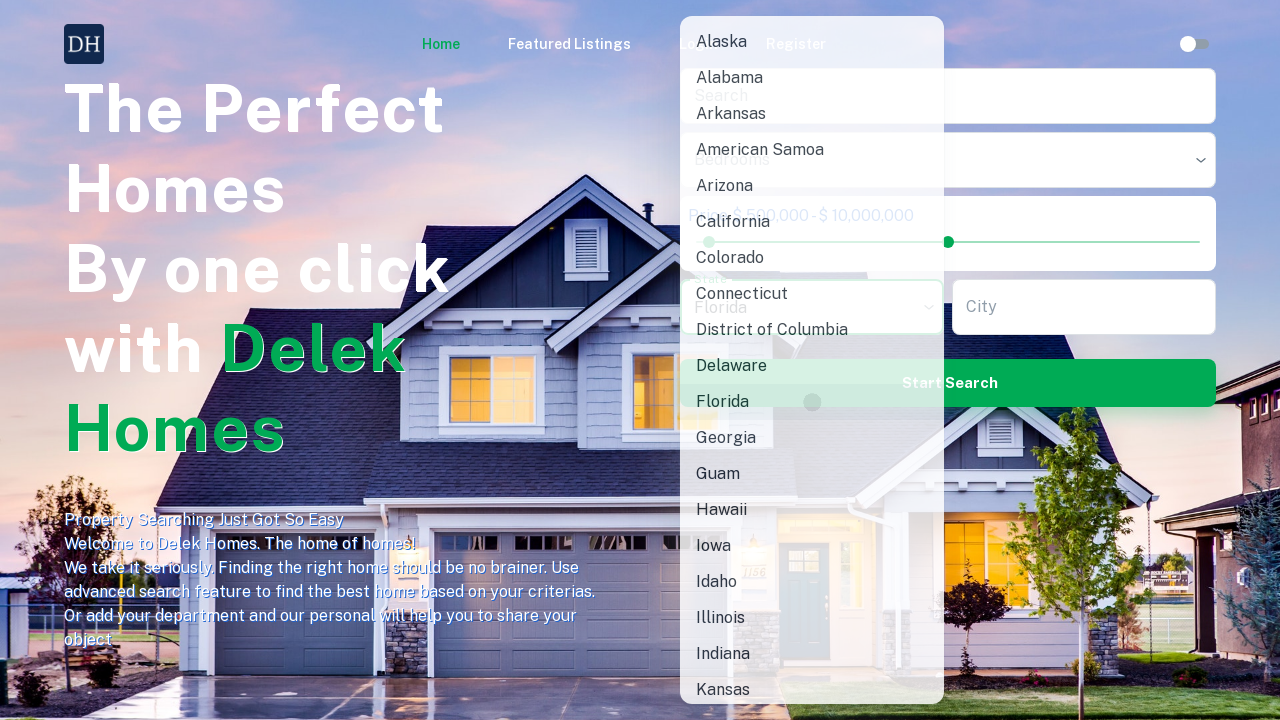

Clicked the search button at (948, 383) on xpath=//div[contains(@class,"MuiGrid-root MuiGrid-item")]//button[1]
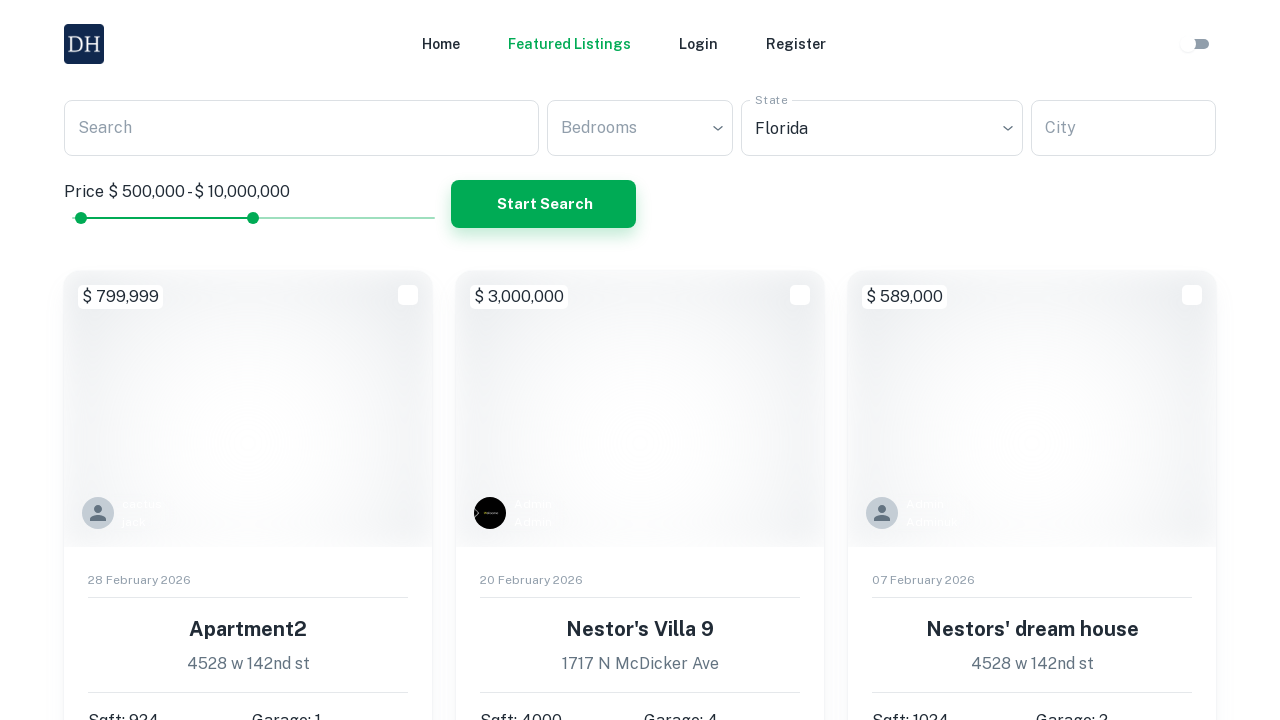

Search results loaded and became visible
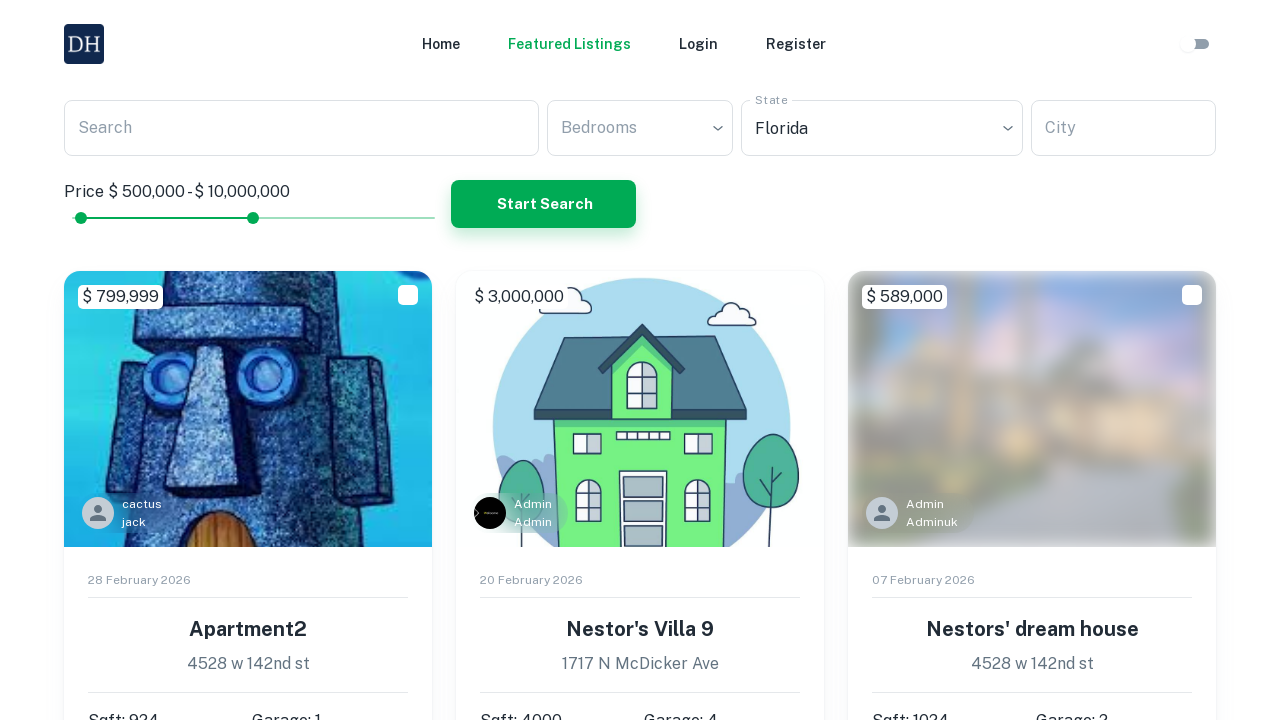

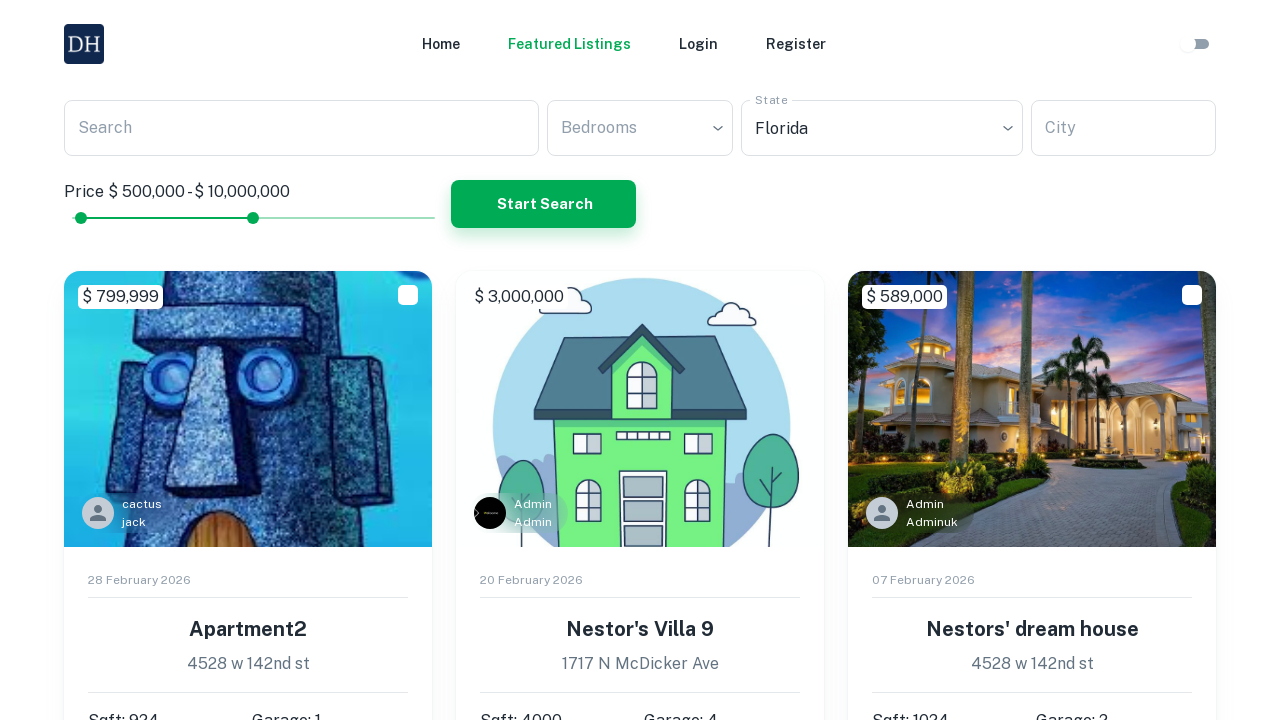